Tests the forgot password link functionality by clicking on it from the login page

Starting URL: https://opensource-demo.orangehrmlive.com/web/index.php/auth/login

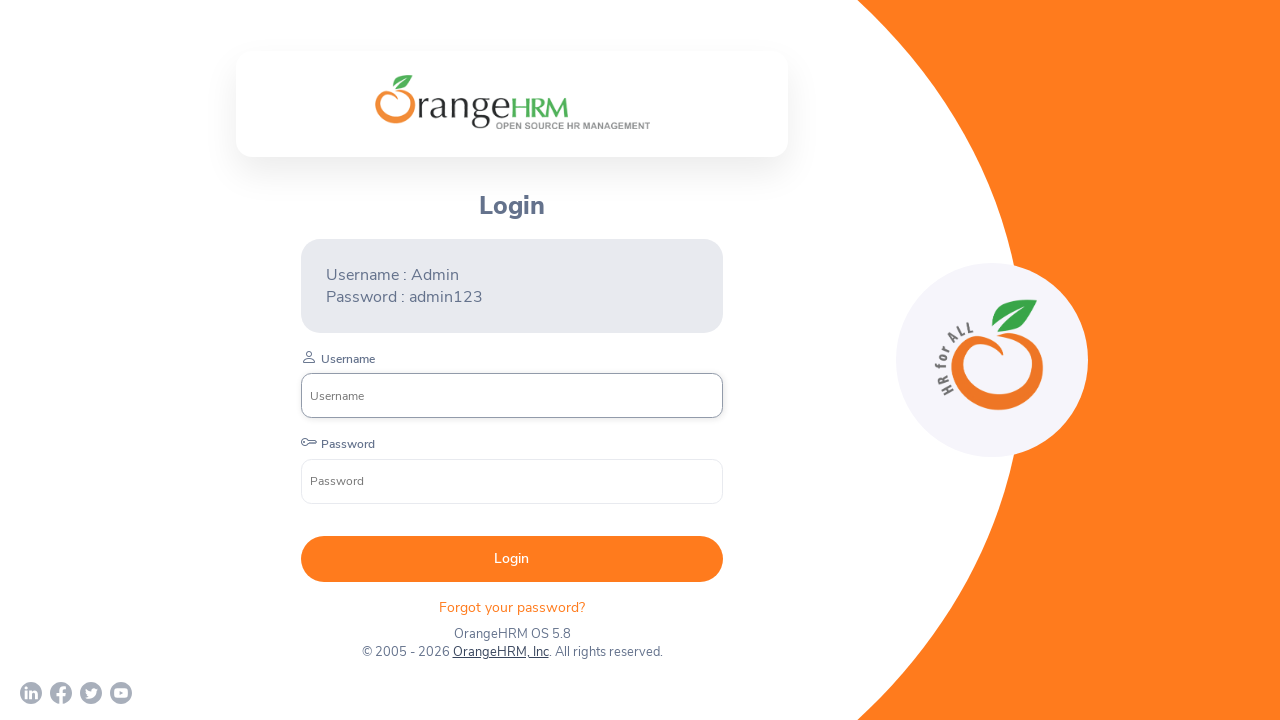

Navigated to OrangeHRM login page
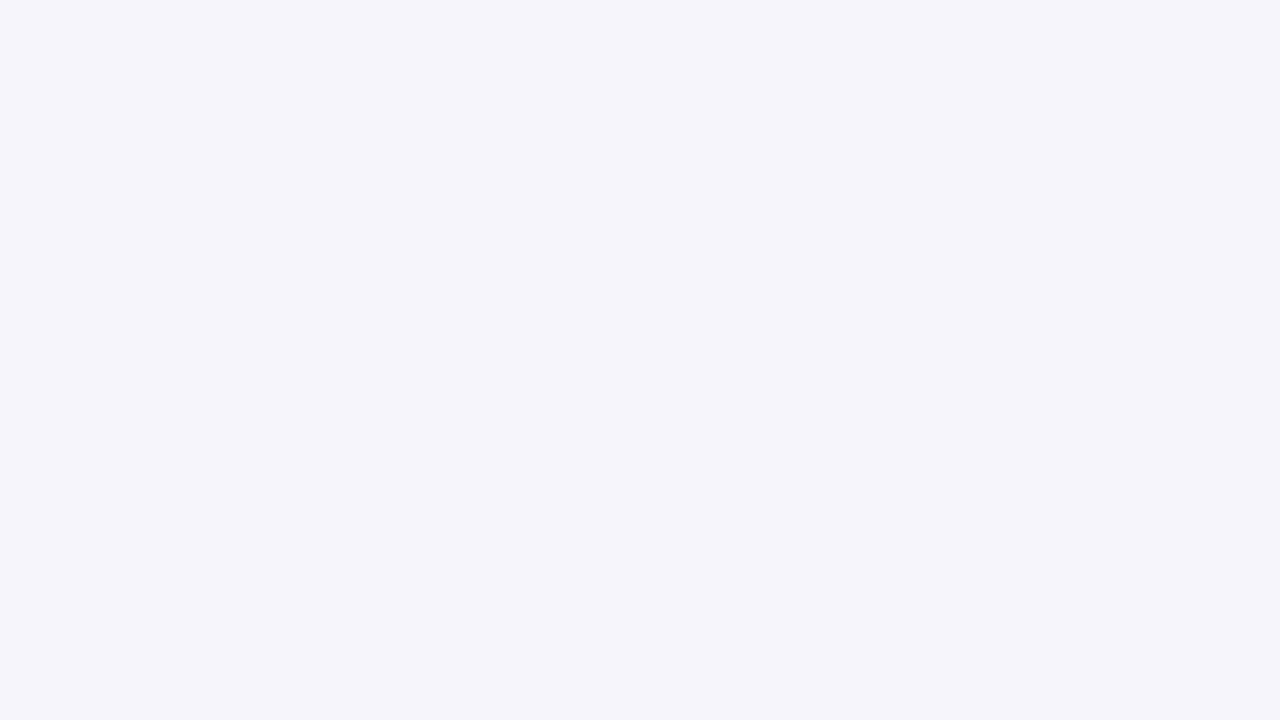

Clicked on 'Forgot your password?' link at (512, 607) on text='Forgot your password?'
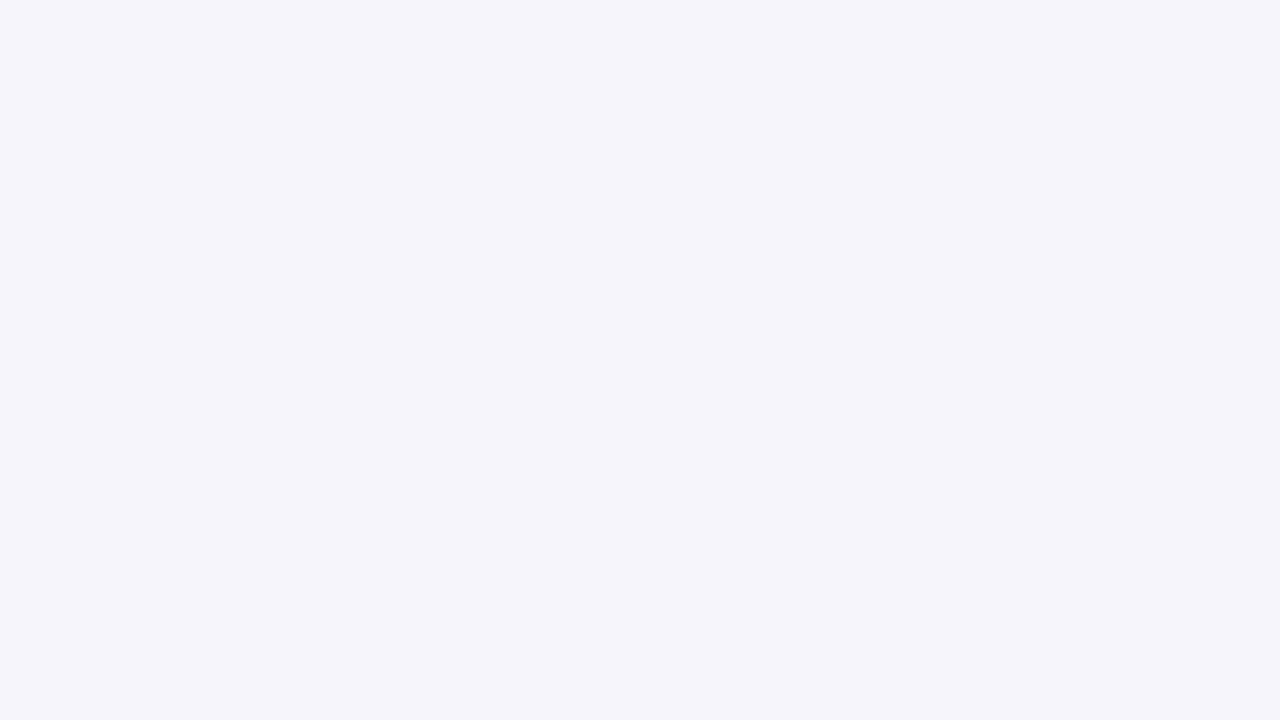

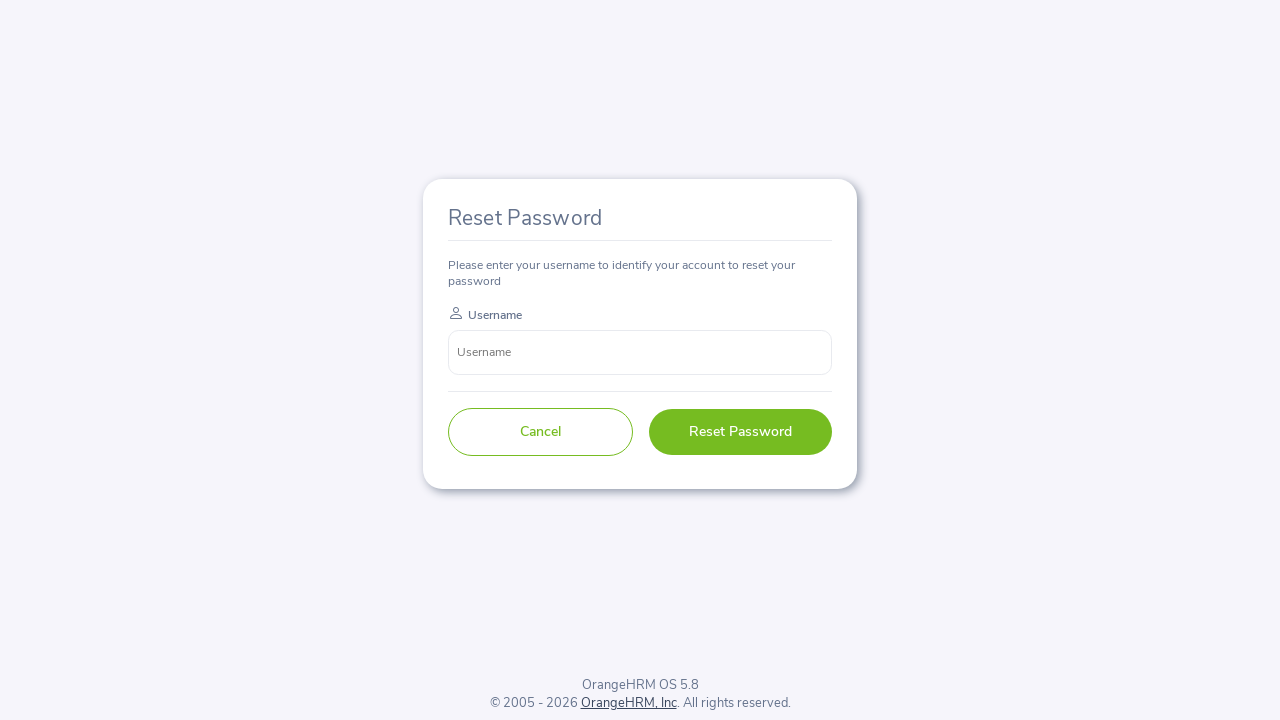